Tests Bootstrap dropdown functionality by clicking on a dropdown menu and selecting a specific item from the list

Starting URL: http://seleniumpractise.blogspot.in/2016/08/bootstrap-dropdown-example-for-selenium.html

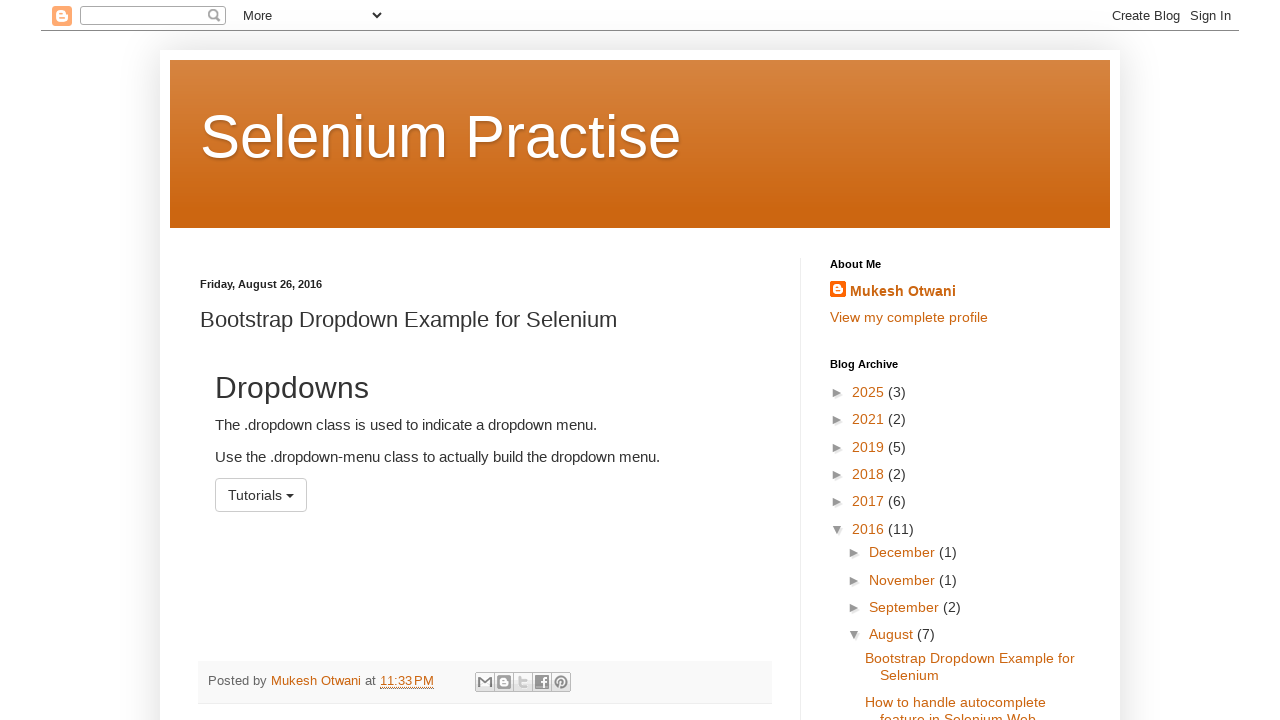

Clicked on dropdown menu to display items at (261, 495) on #menu1
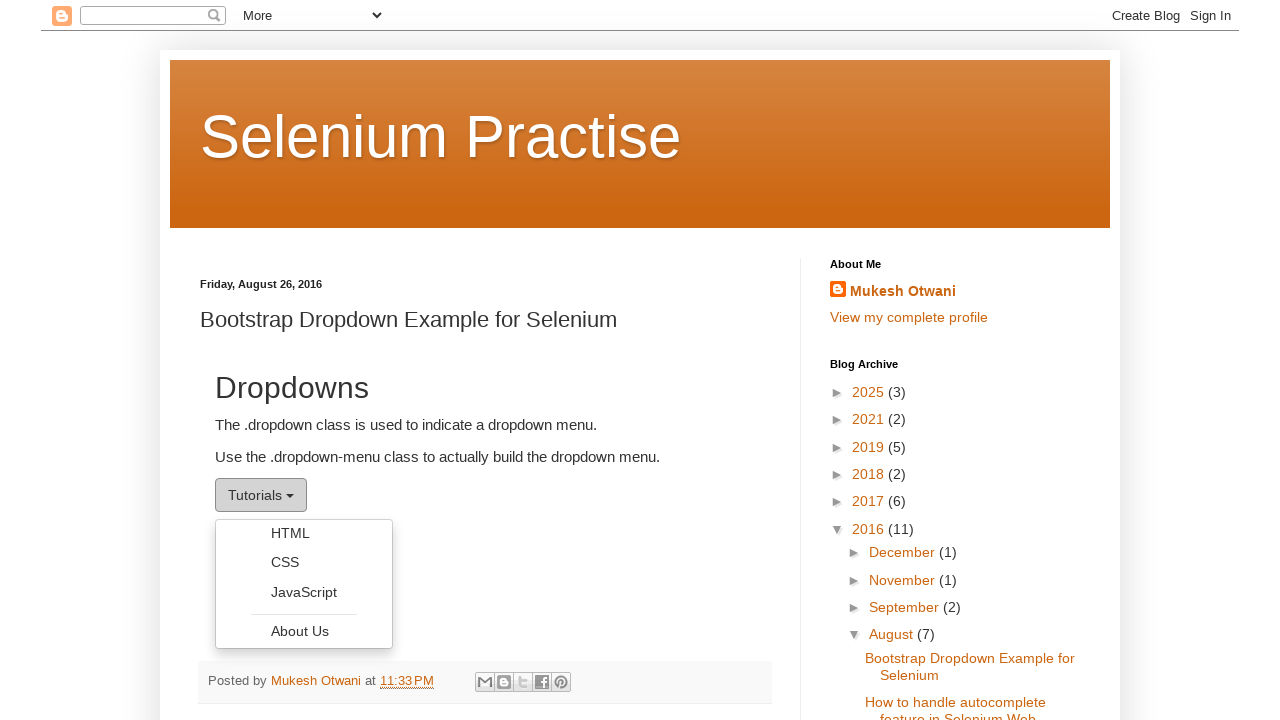

Dropdown items are now visible
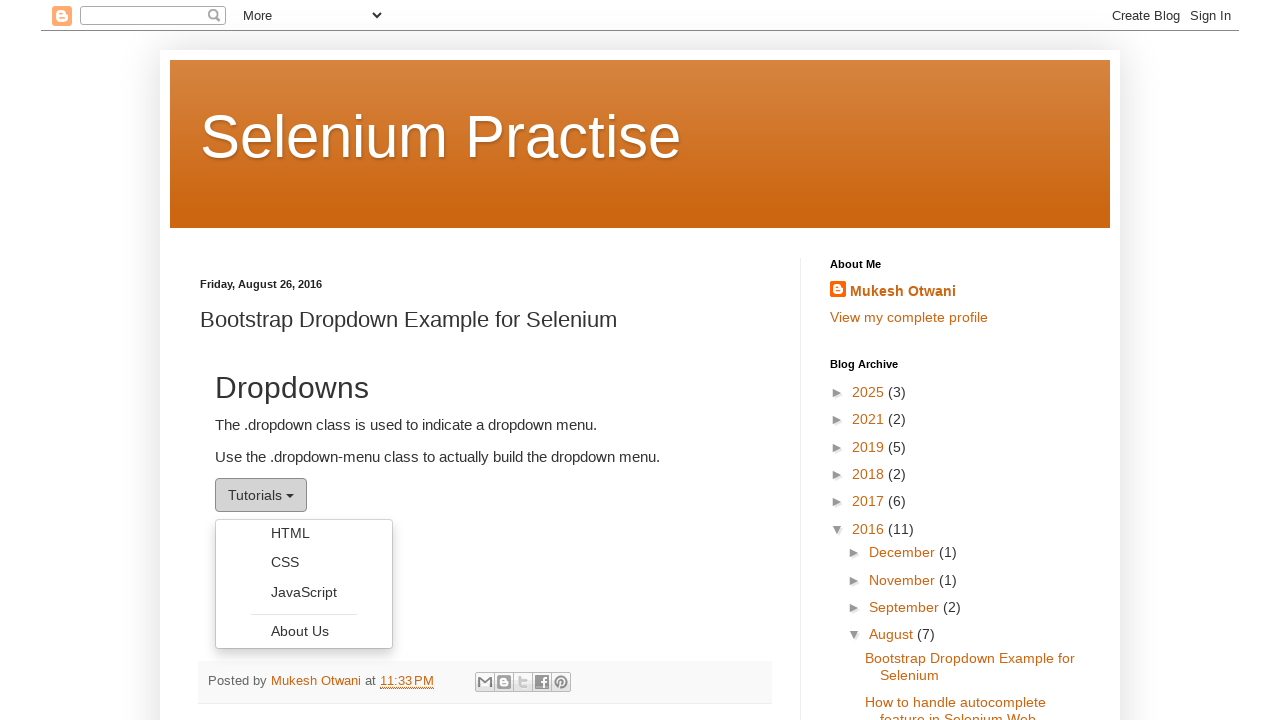

Retrieved all dropdown items from the menu
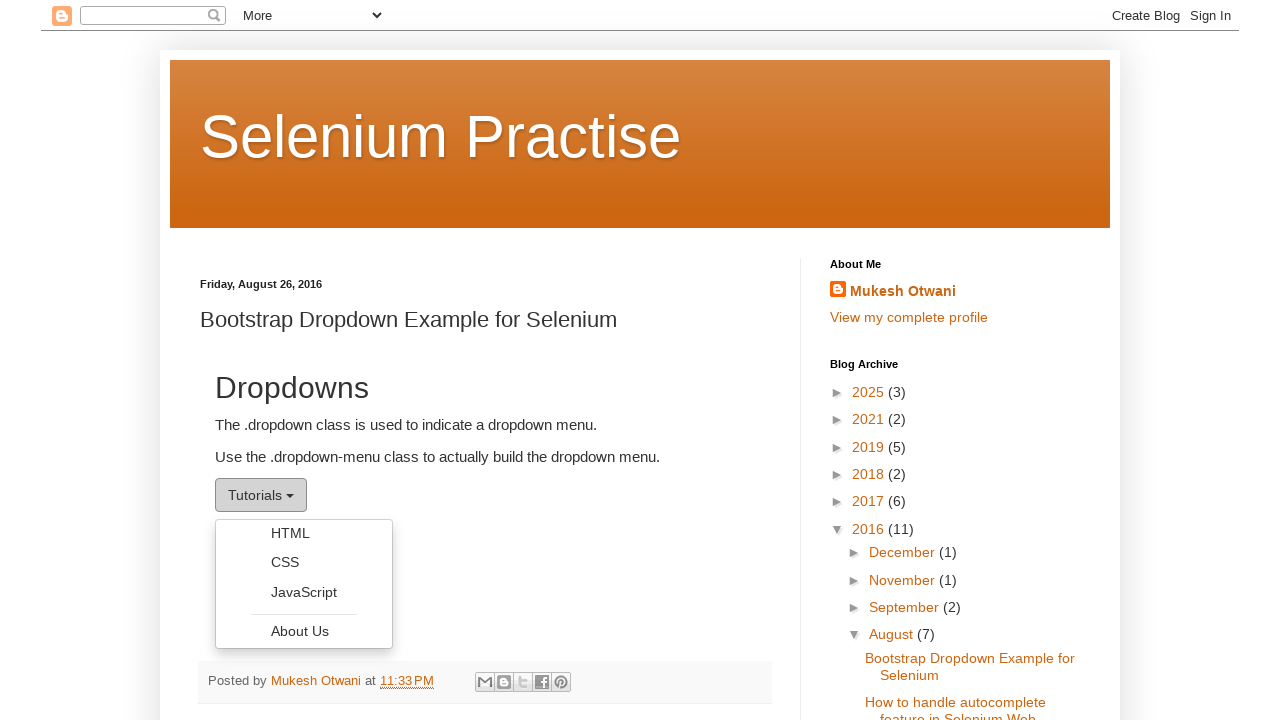

Clicked on JavaScript item in the dropdown menu at (304, 592) on ul.dropdown-menu li a >> nth=2
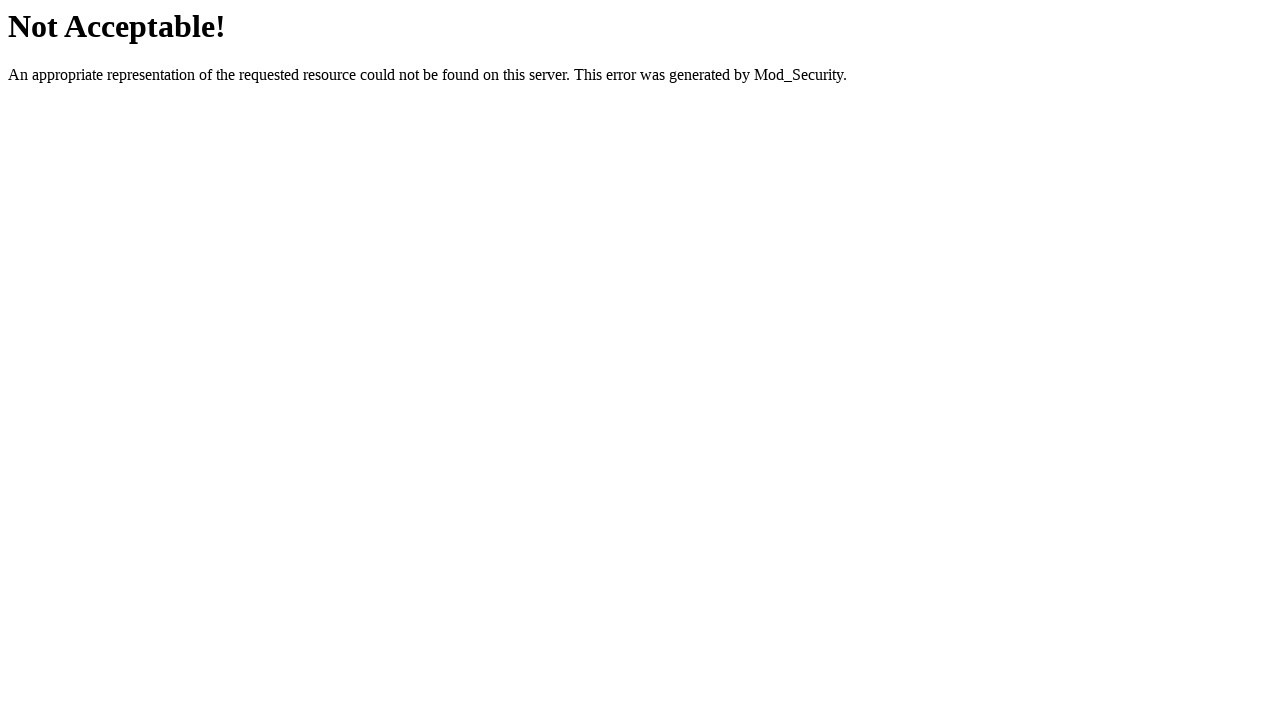

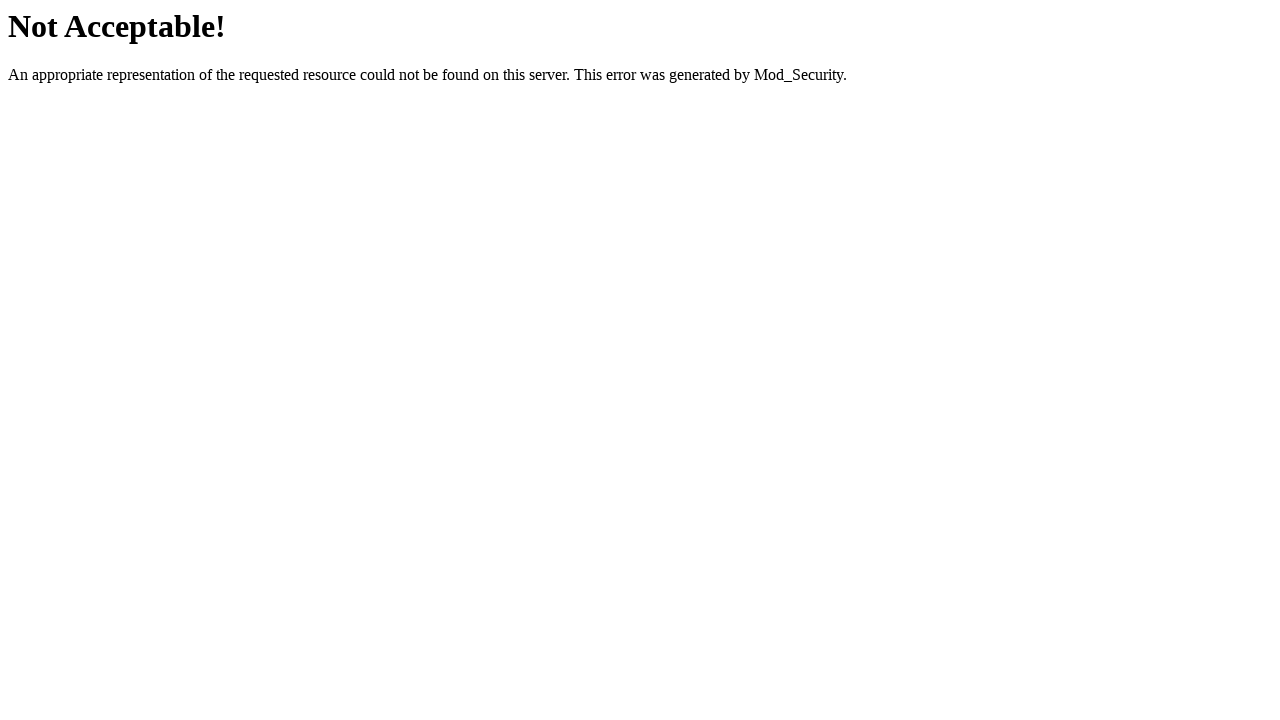